Completes a form by reading a value from the page, calculating a mathematical result, filling the answer field, selecting checkbox and radio button options, and submitting the form

Starting URL: http://SunInJuly.github.io/execute_script.html

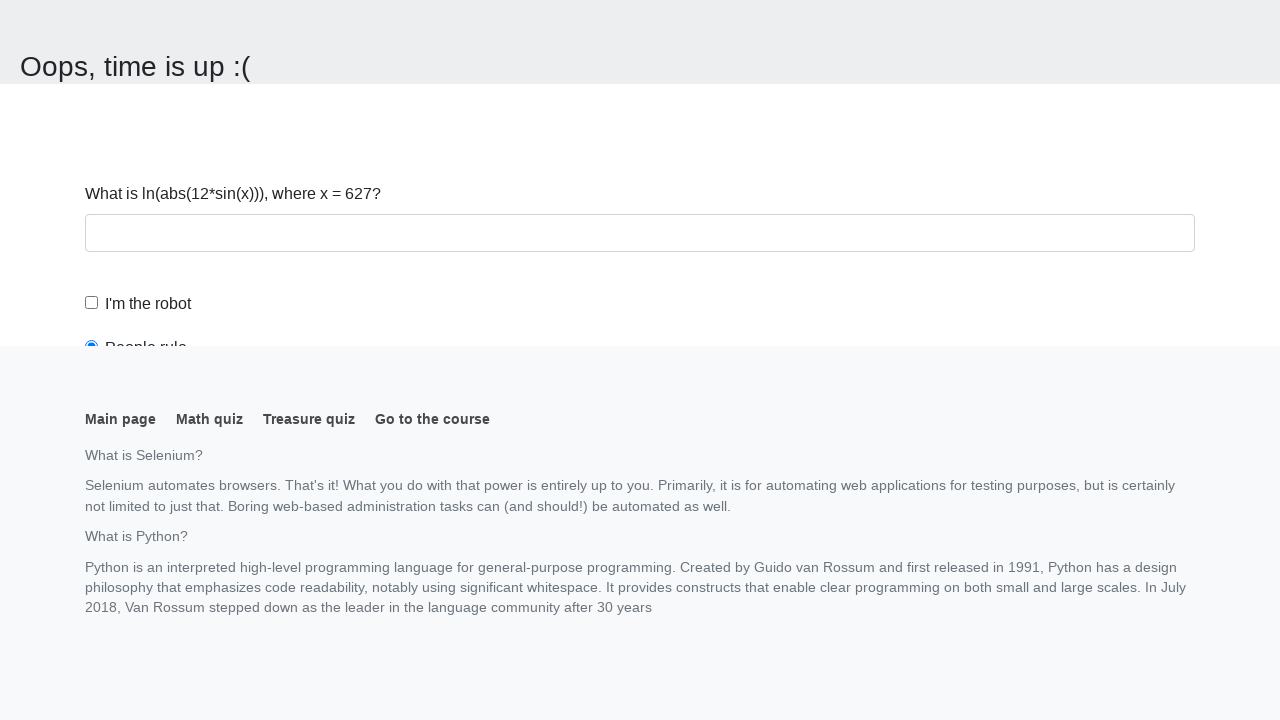

Navigated to form page
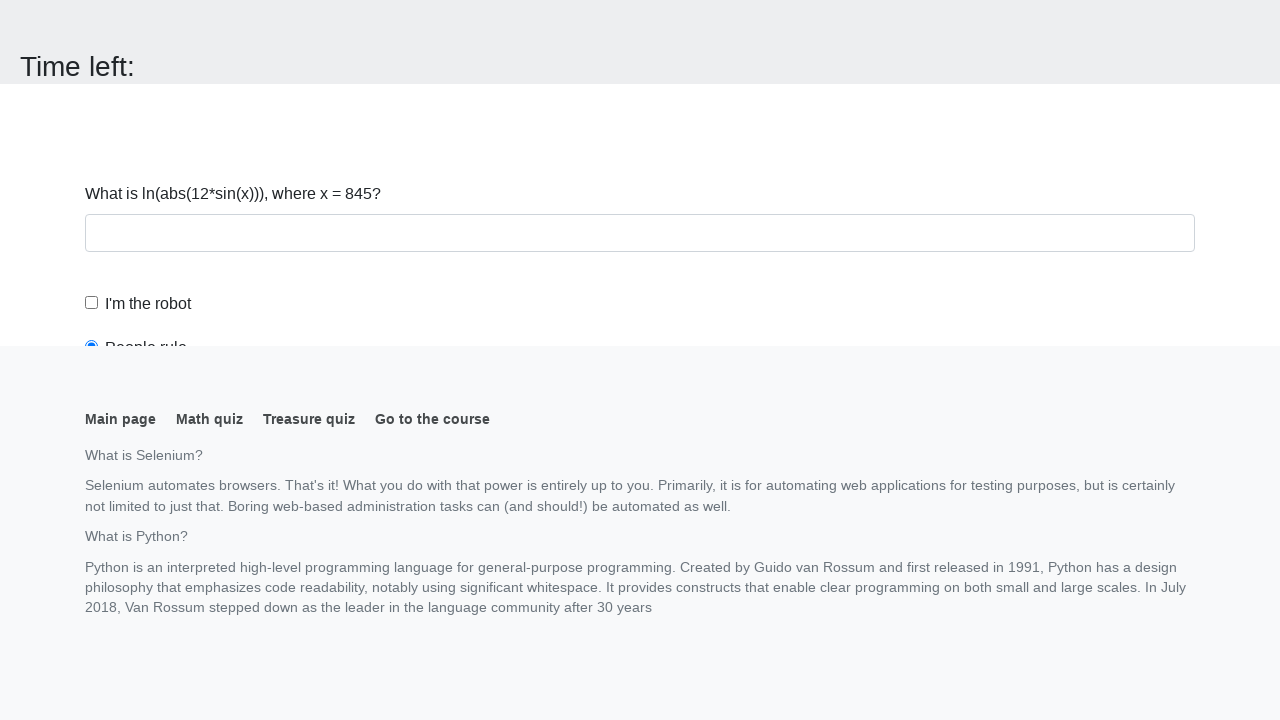

Retrieved value from page: 845
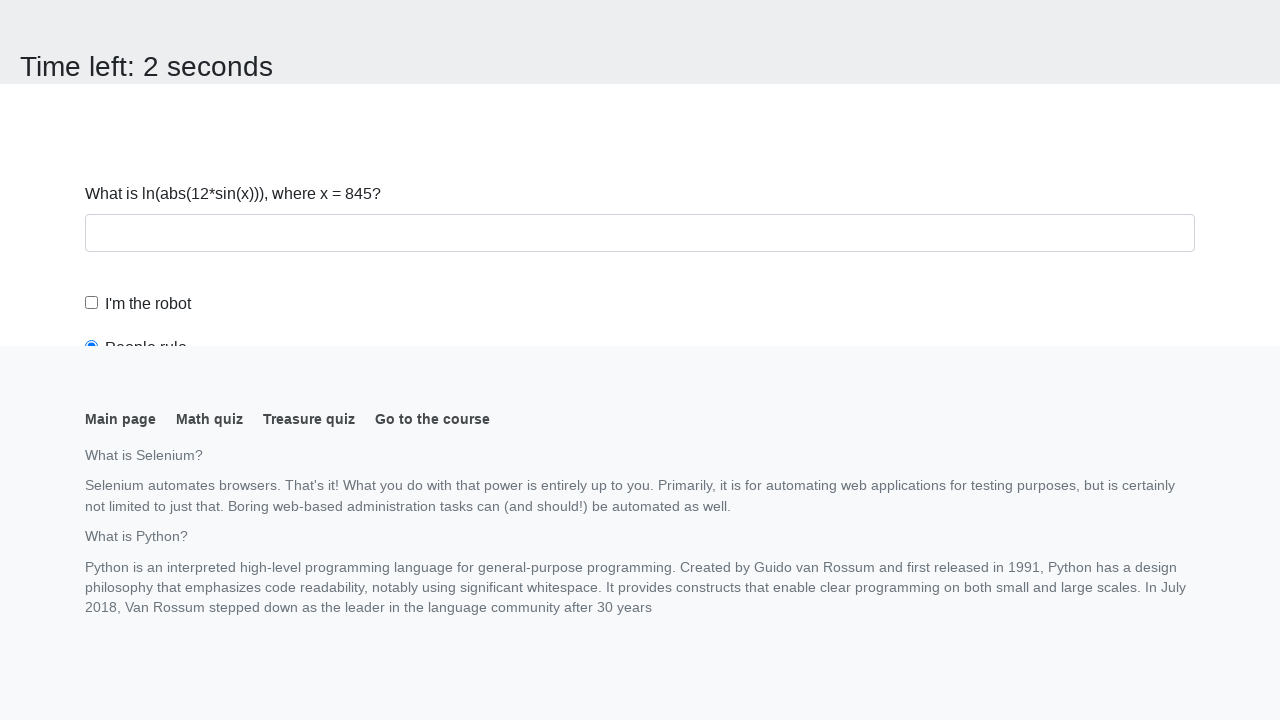

Calculated mathematical result: 0.05798924369403159
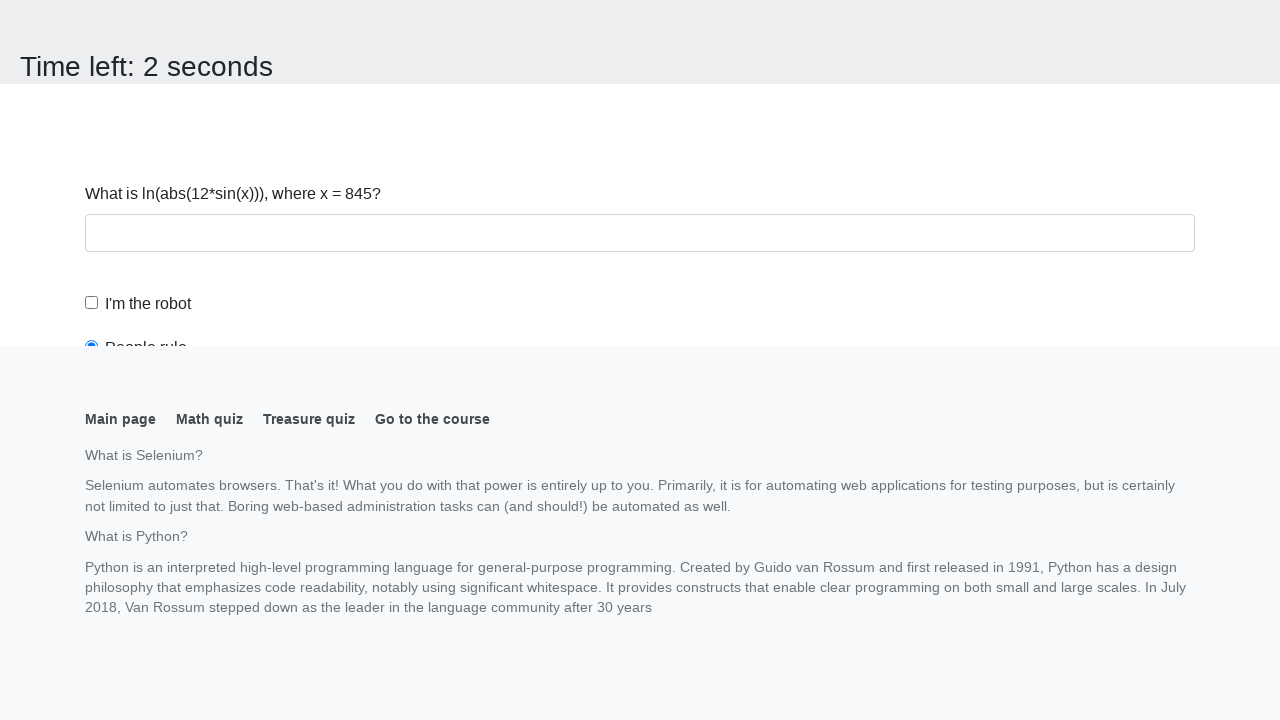

Scrolled to answer field
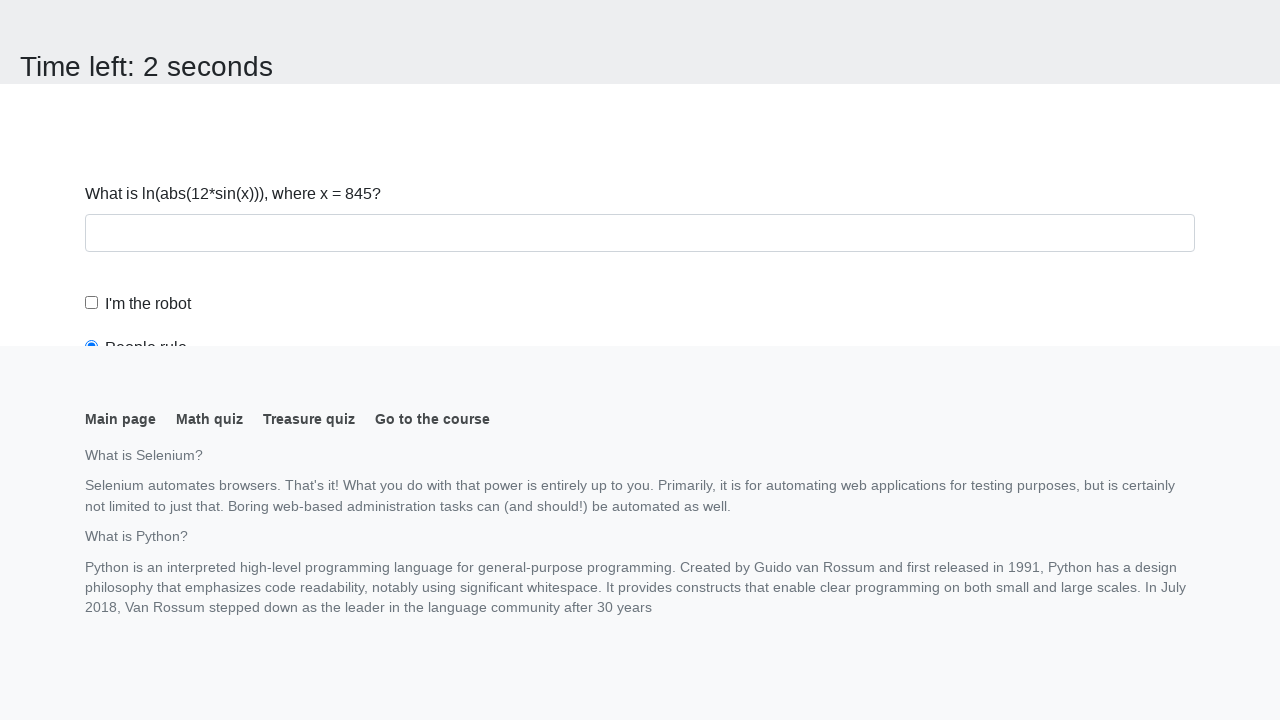

Filled answer field with calculated value: 0.05798924369403159 on #answer
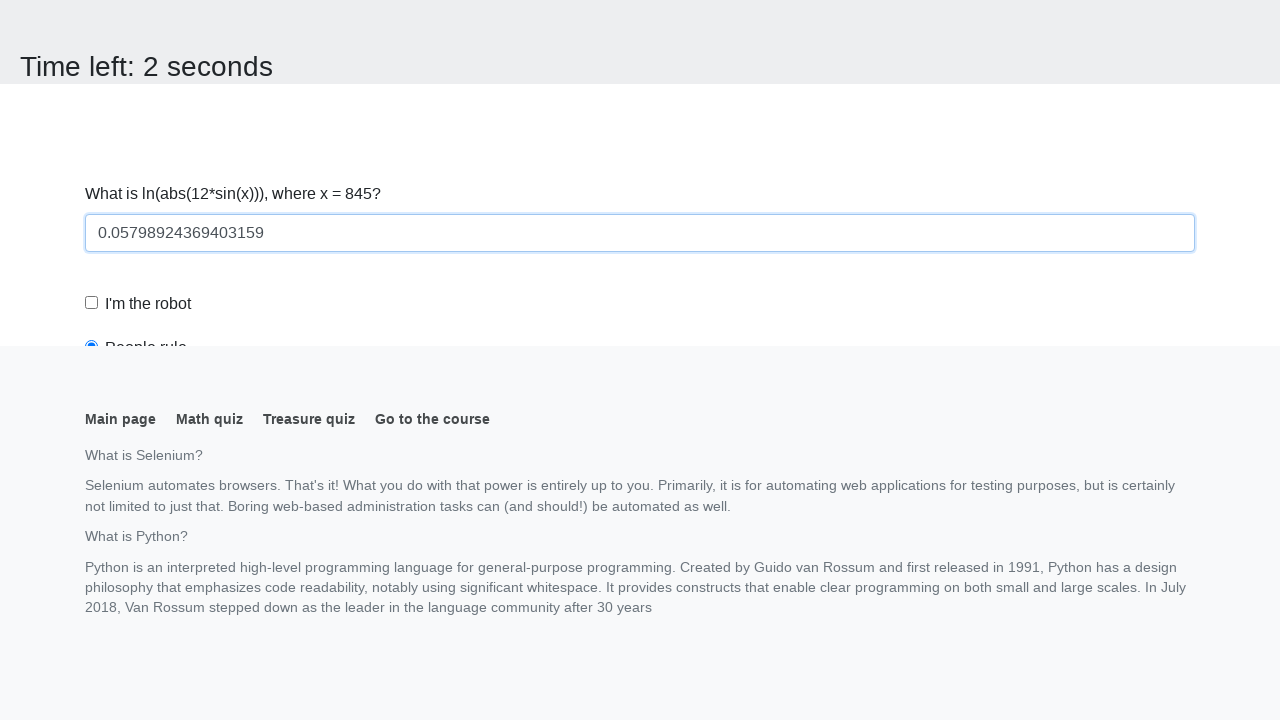

Clicked robot checkbox at (92, 303) on #robotCheckbox
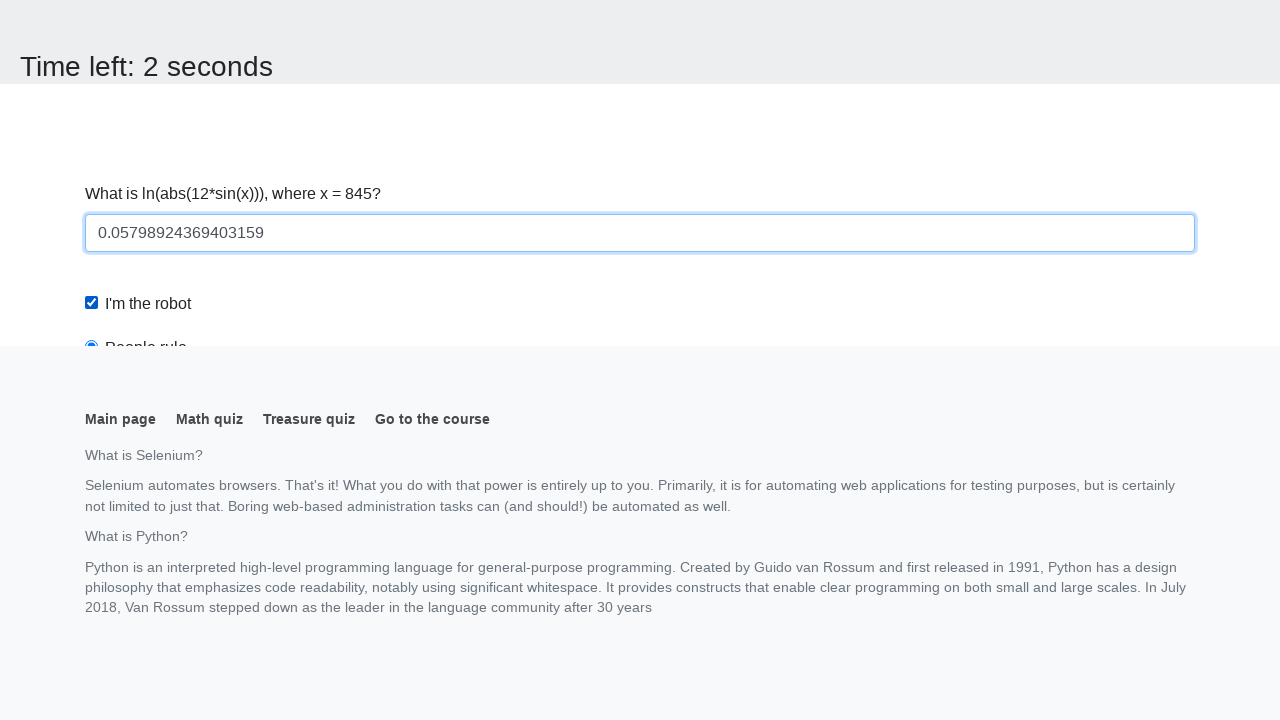

Clicked robots rule radio button at (92, 7) on #robotsRule
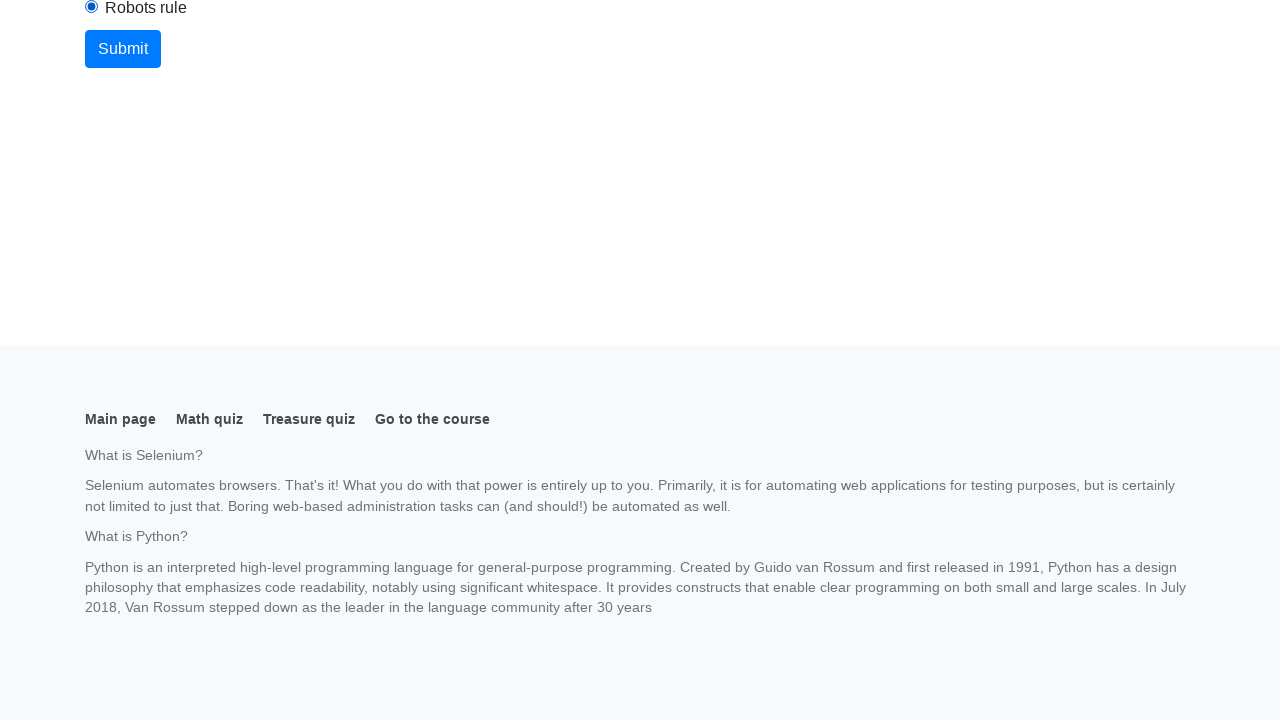

Clicked submit button at (123, 49) on button.btn
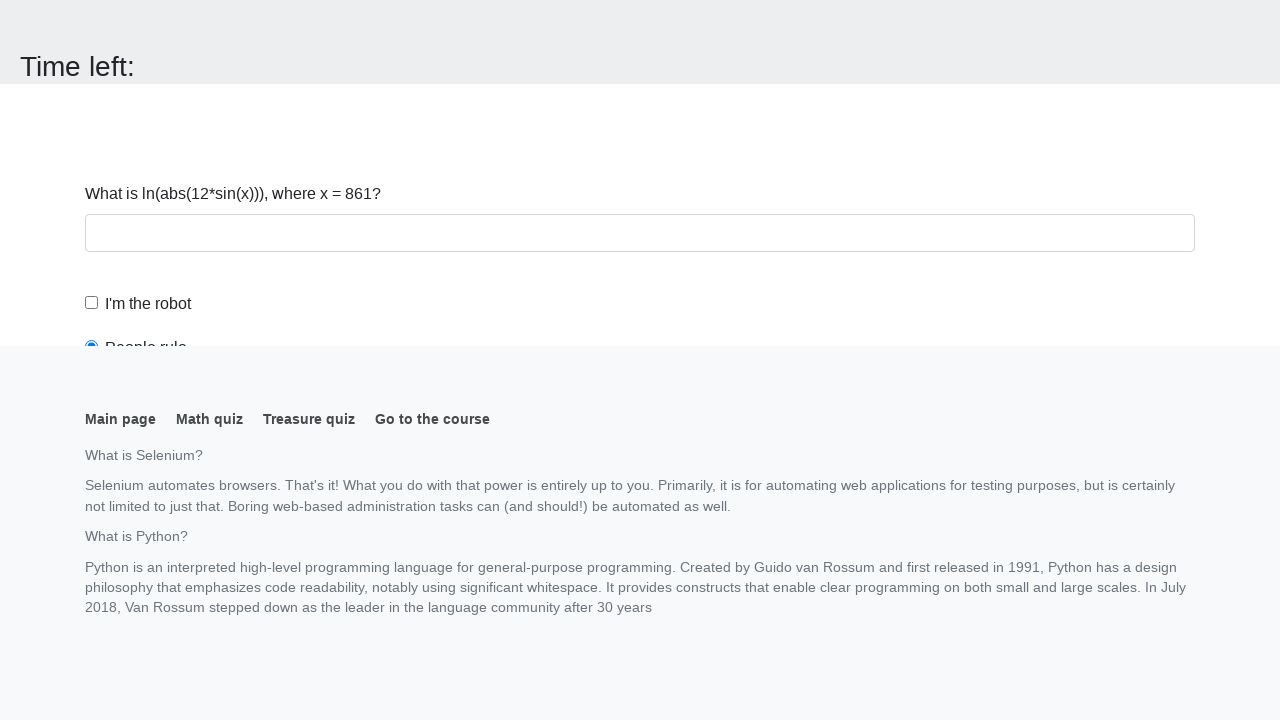

Waited for form submission to complete
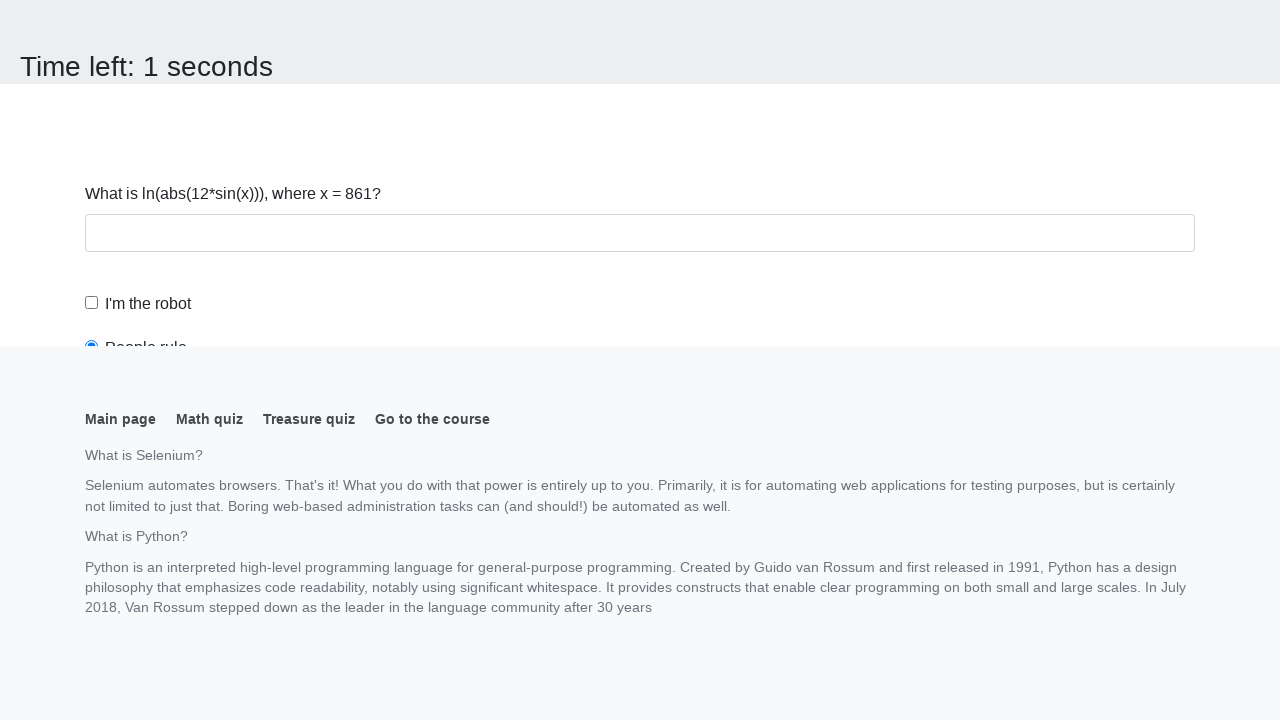

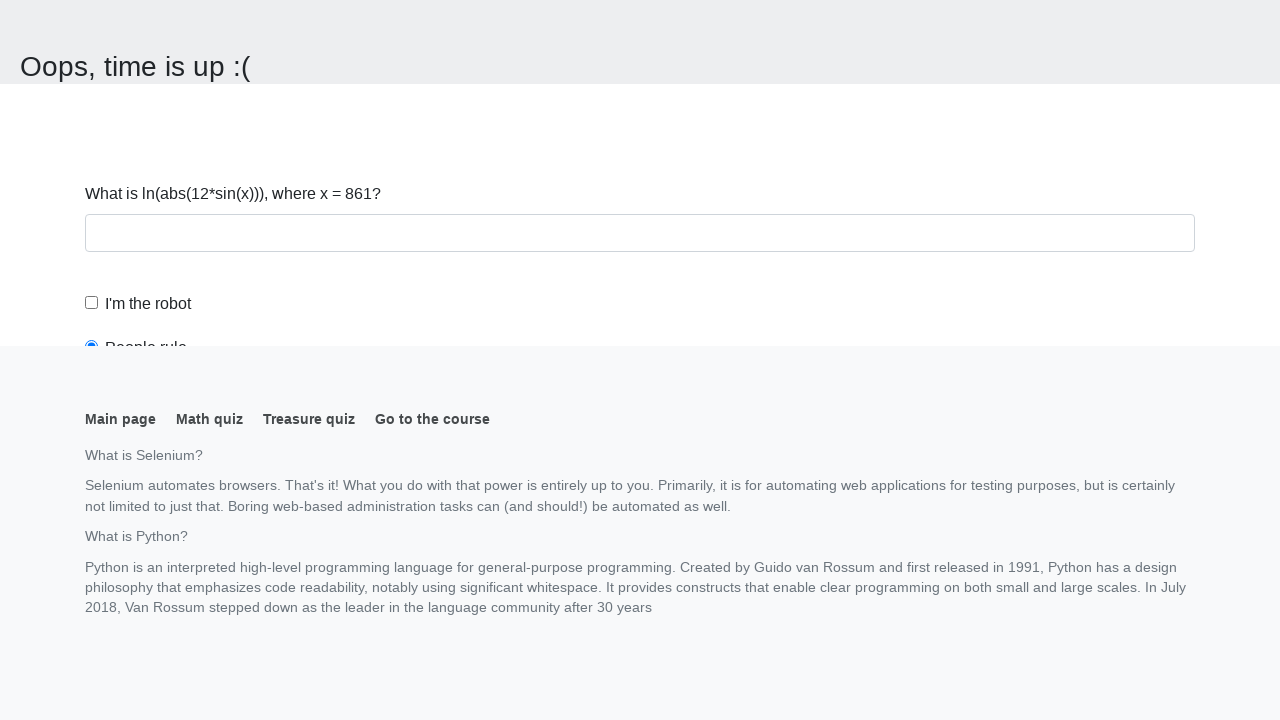